Tests alert dialog functionality by navigating to the "Alert with OK & Cancel" section and accepting a confirmation dialog

Starting URL: https://demo.automationtesting.in/Alerts.html

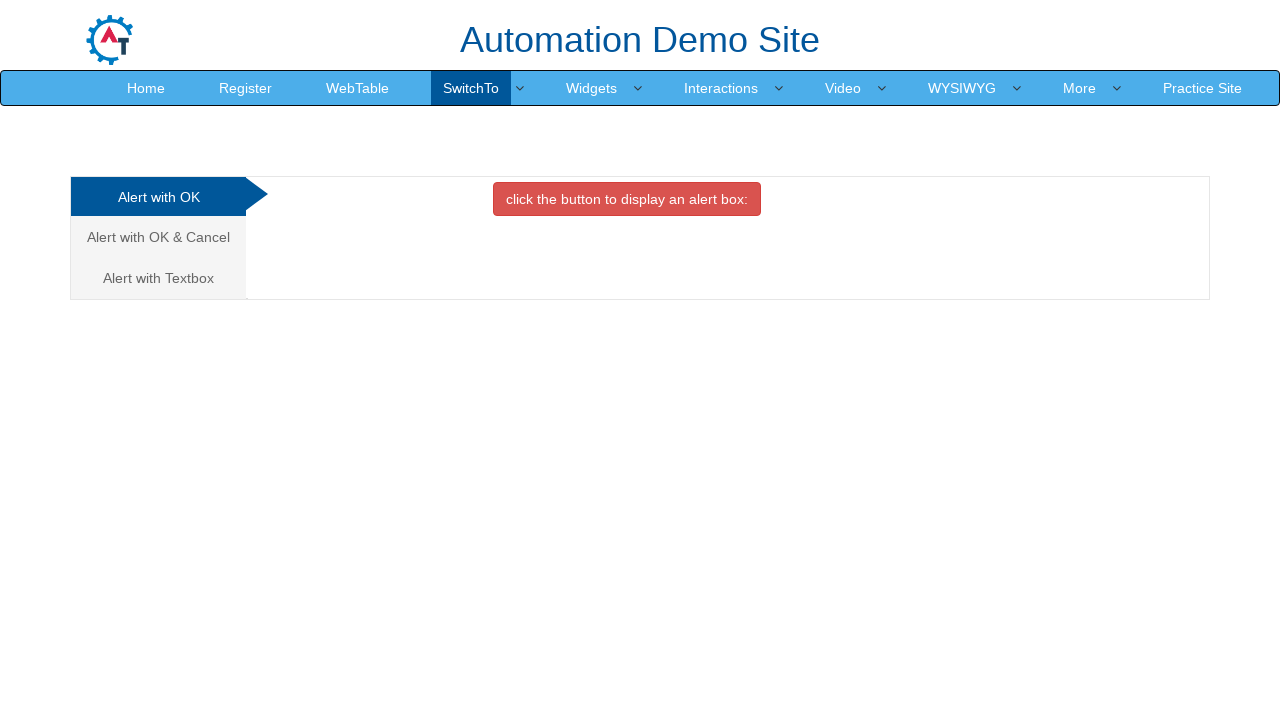

Clicked on 'Alert with OK & Cancel' link at (158, 237) on text=Alert with OK & Cancel
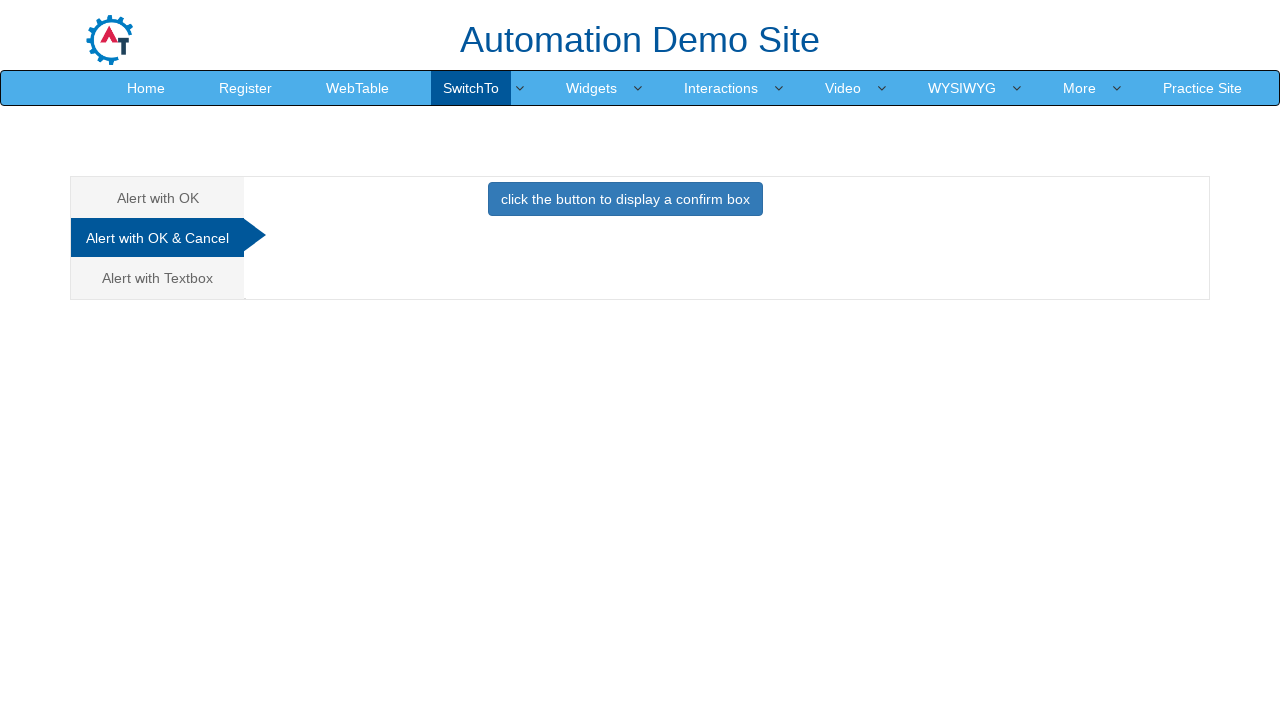

Clicked button to trigger confirmation dialog at (625, 199) on button[onclick='confirmbox()']
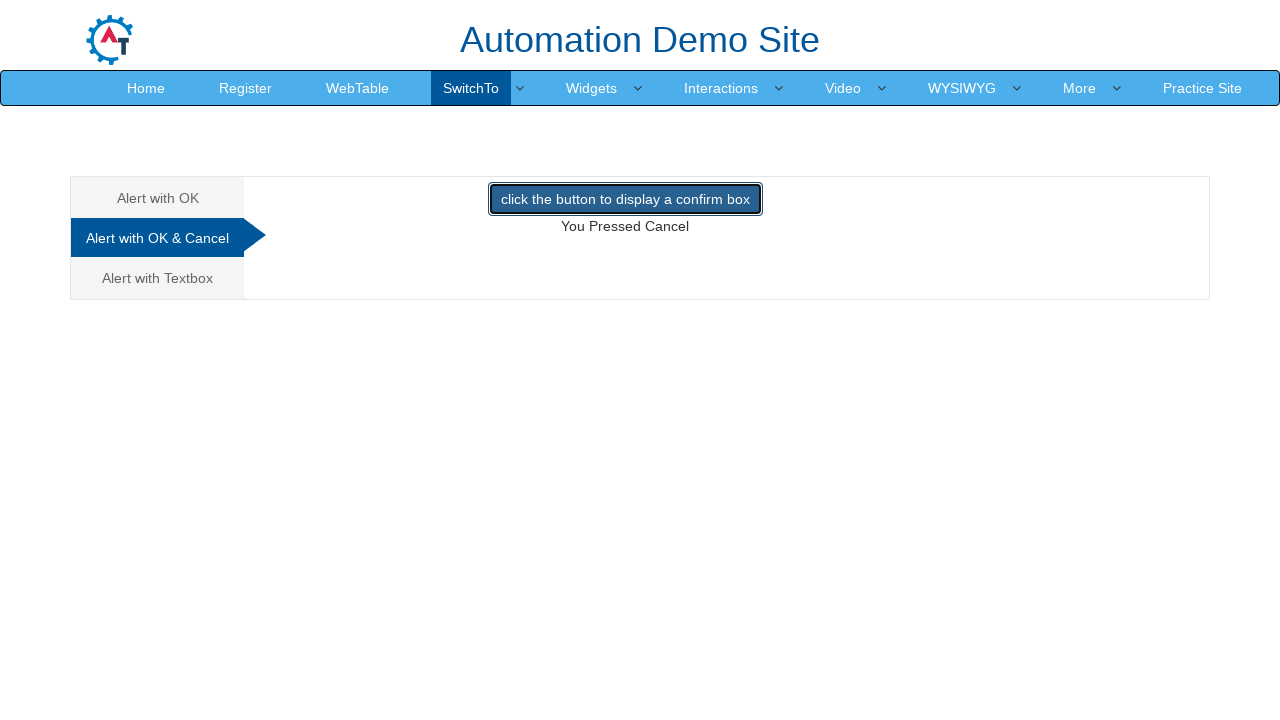

Set up dialog handler to accept alerts
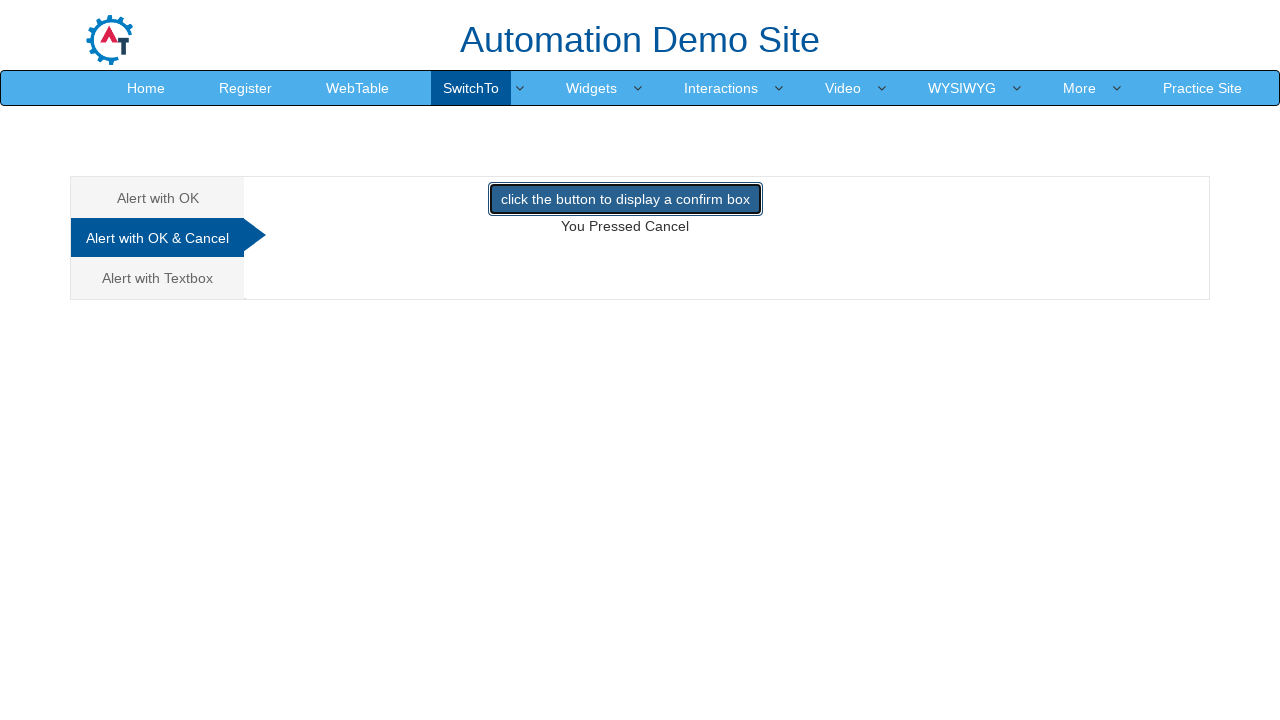

Clicked button to trigger confirmation dialog and accepted it at (625, 199) on button[onclick='confirmbox()']
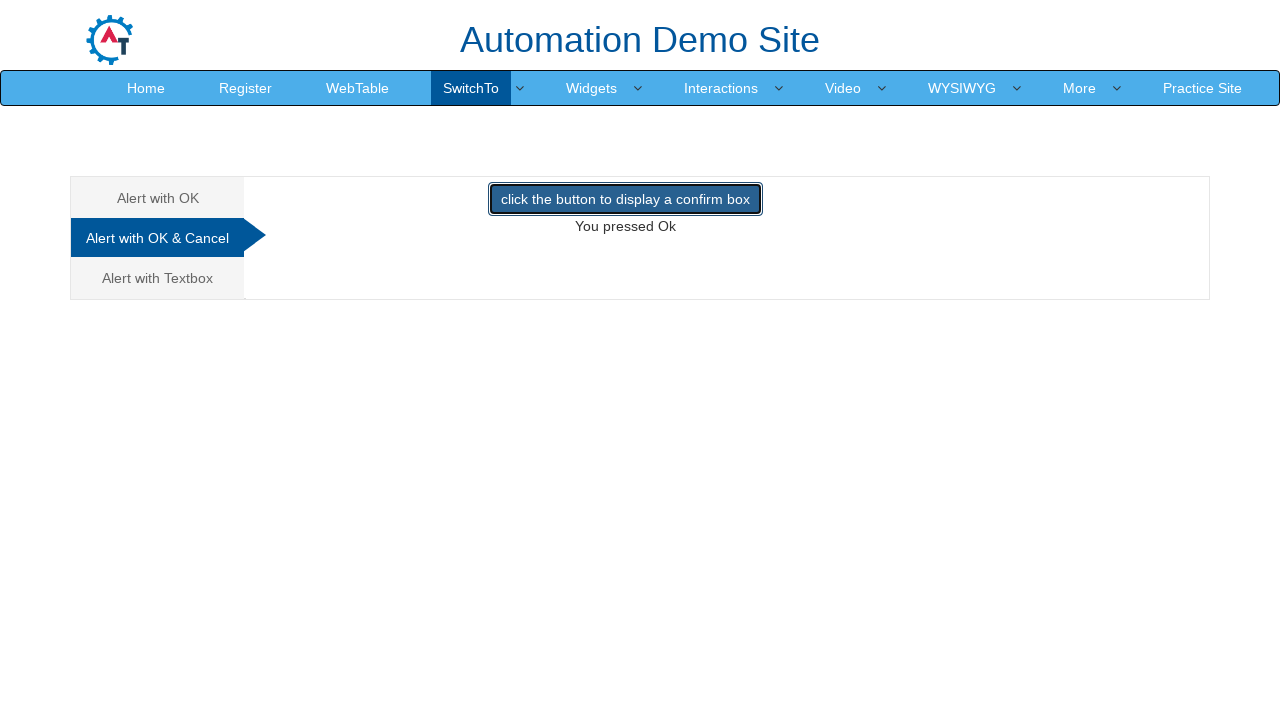

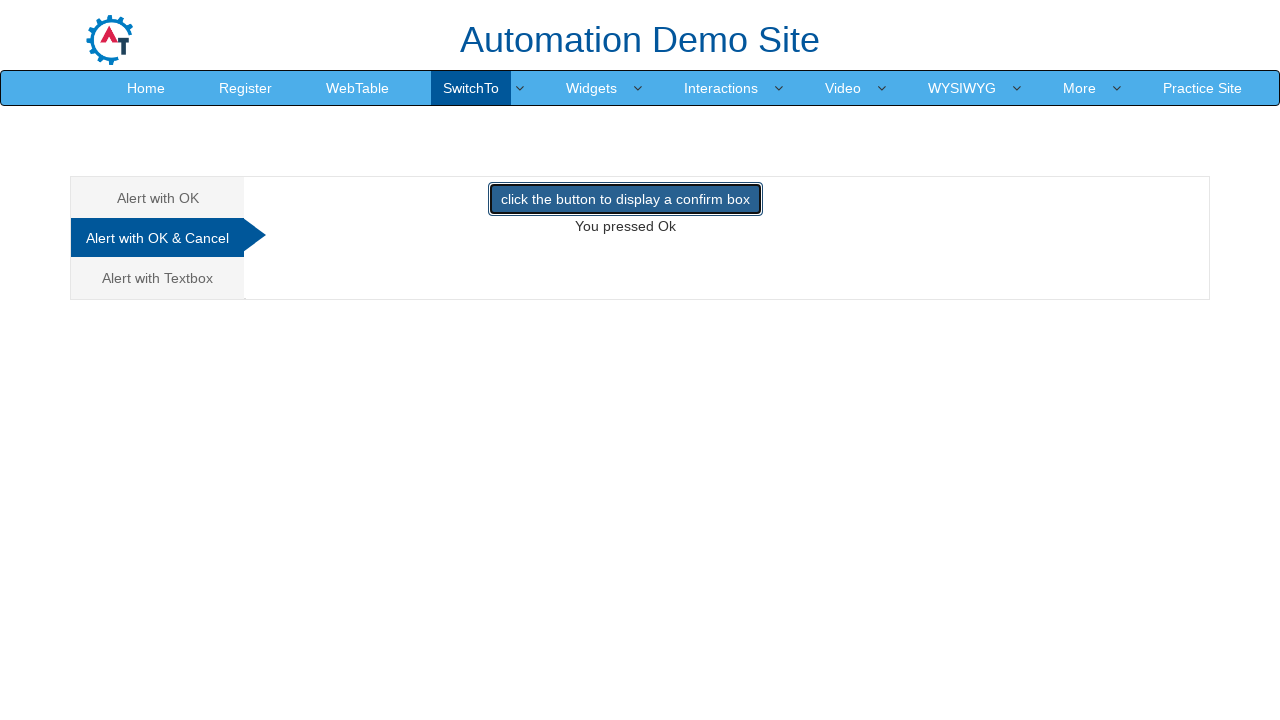